Tests Angular dropdown by selecting different sports options and verifying the selection

Starting URL: https://ej2.syncfusion.com/angular/demos/?_ga=2.262049992.437420821.1575083417-524628264.1575083417#/material/drop-down-list/data-binding

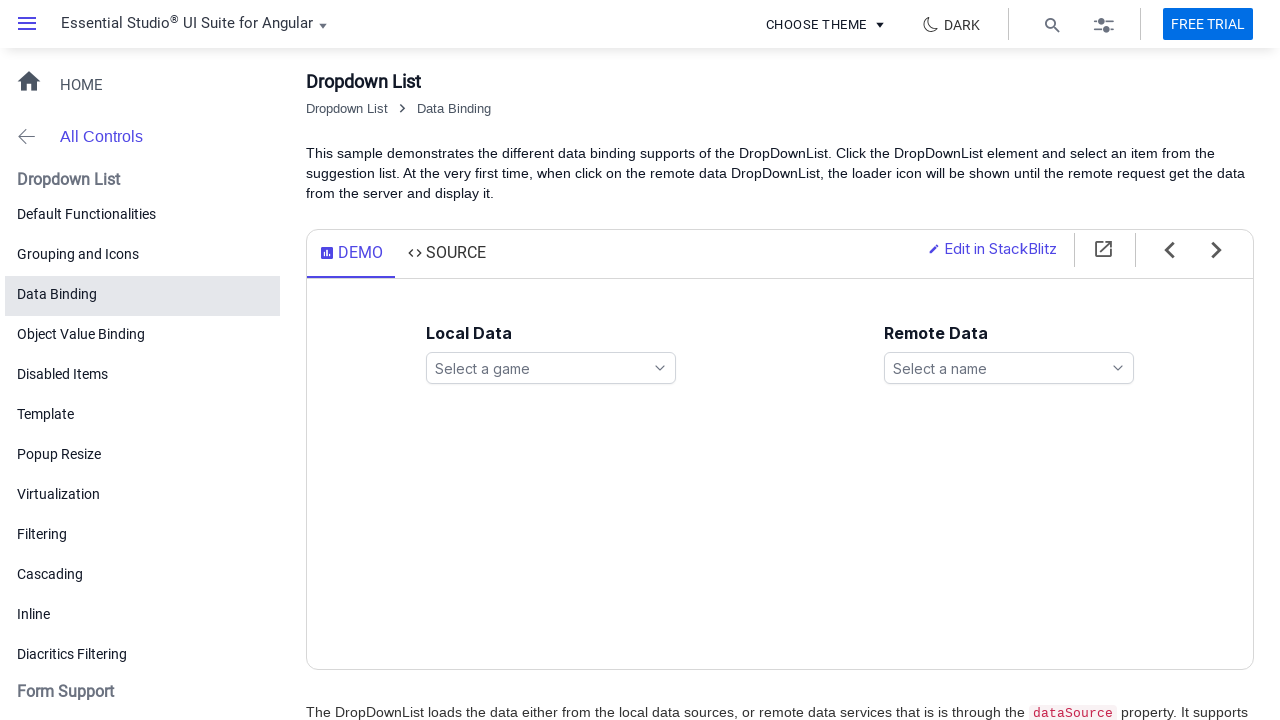

Clicked on games dropdown to open it at (551, 368) on xpath=//ejs-dropdownlist[@id='games']
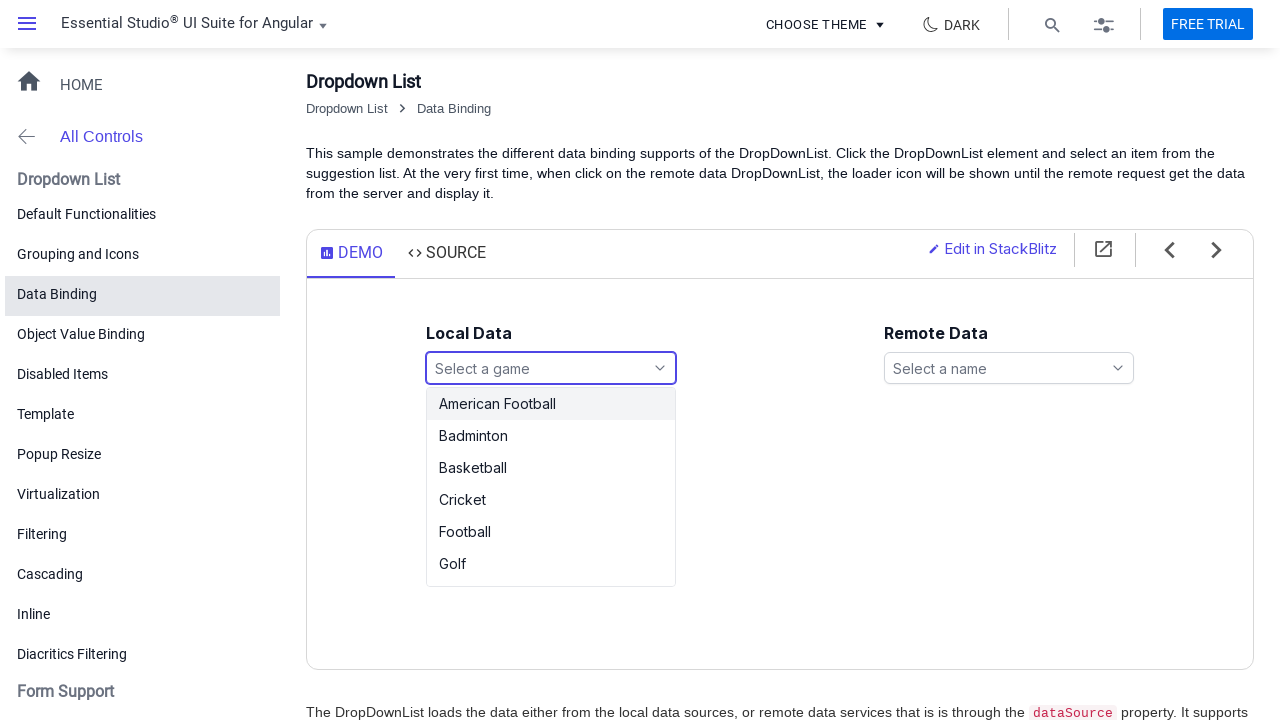

Waited for dropdown options to appear
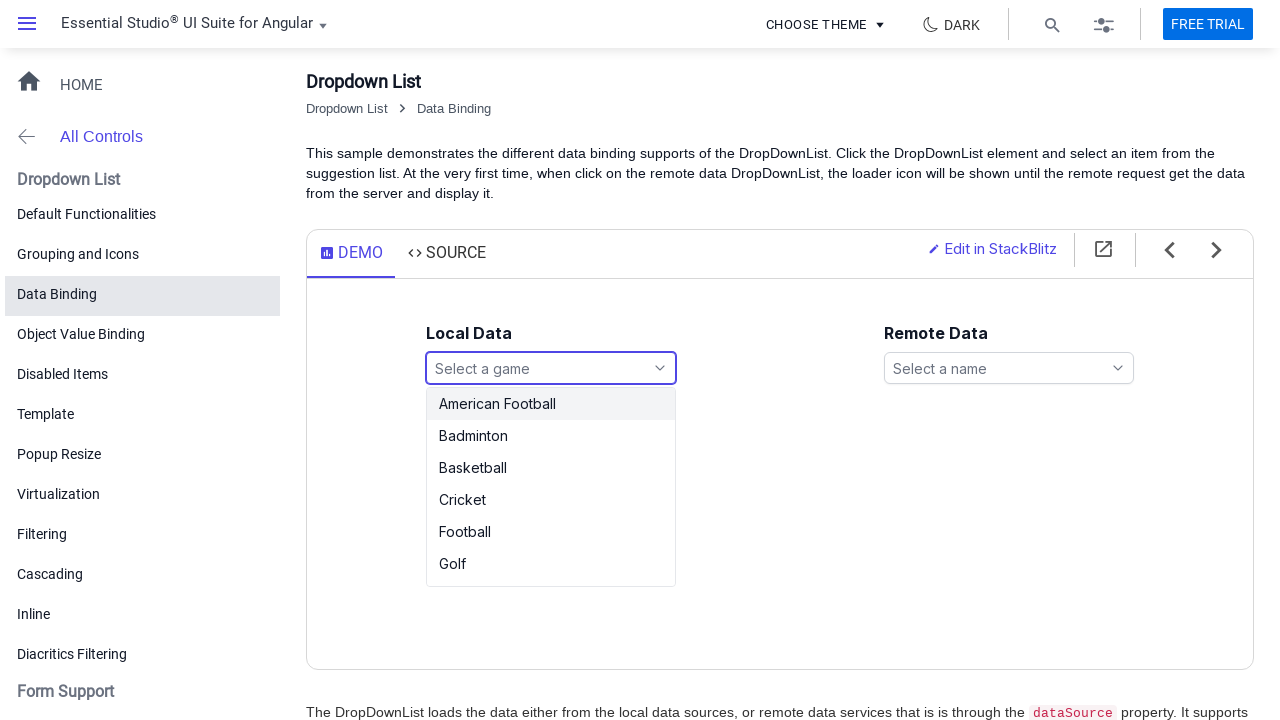

Selected 'Basketball' from dropdown at (551, 468) on xpath=//ul[@id='games_options']/li[text()='Basketball']
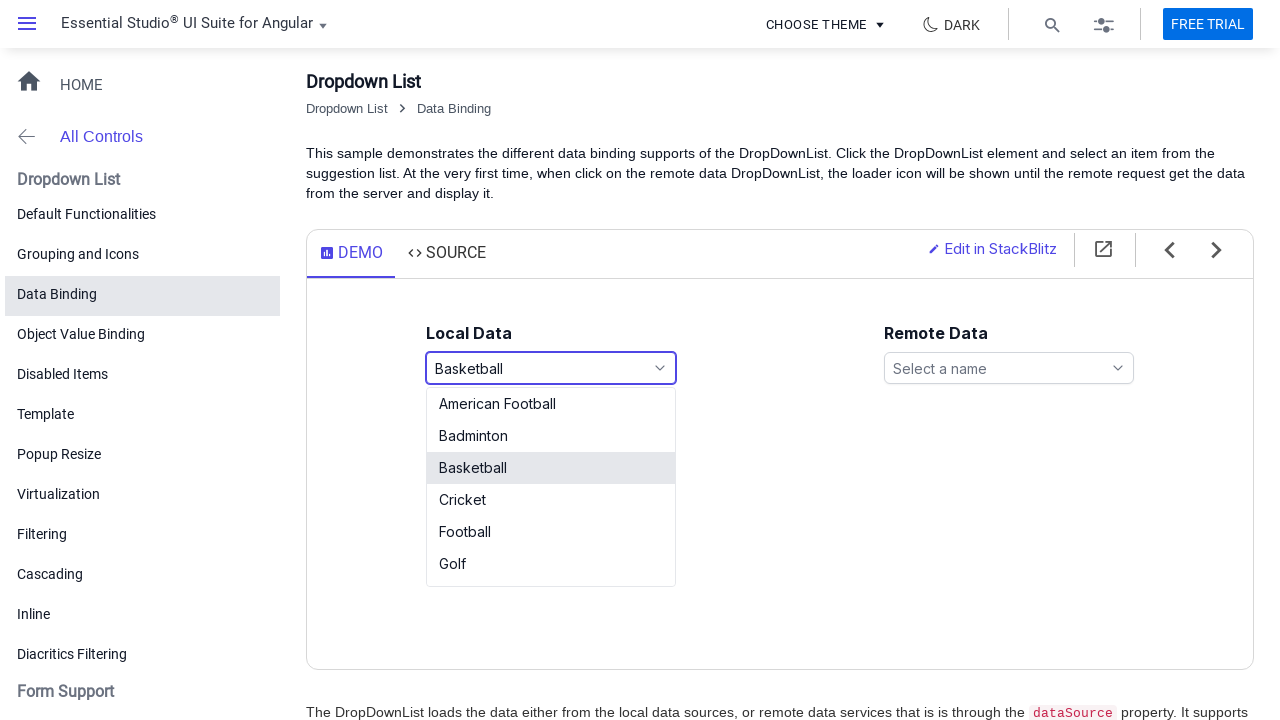

Clicked on games dropdown to open it at (551, 368) on xpath=//ejs-dropdownlist[@id='games']
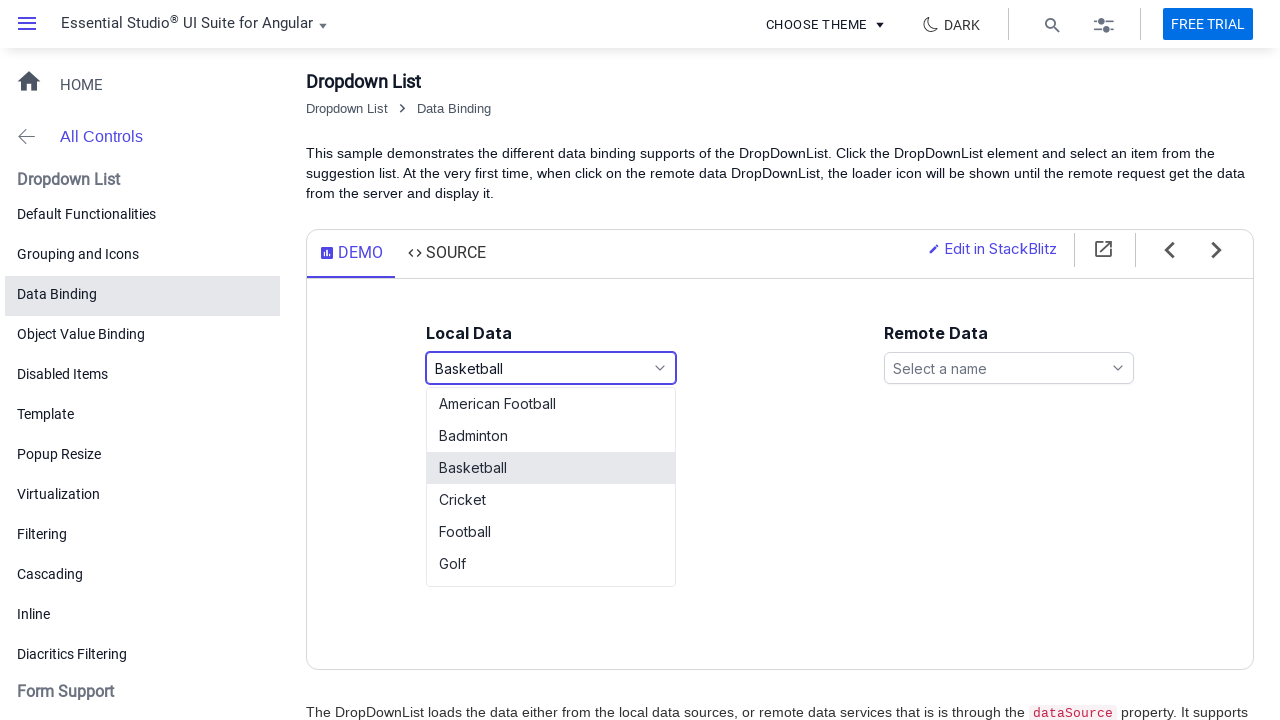

Waited for dropdown options to appear
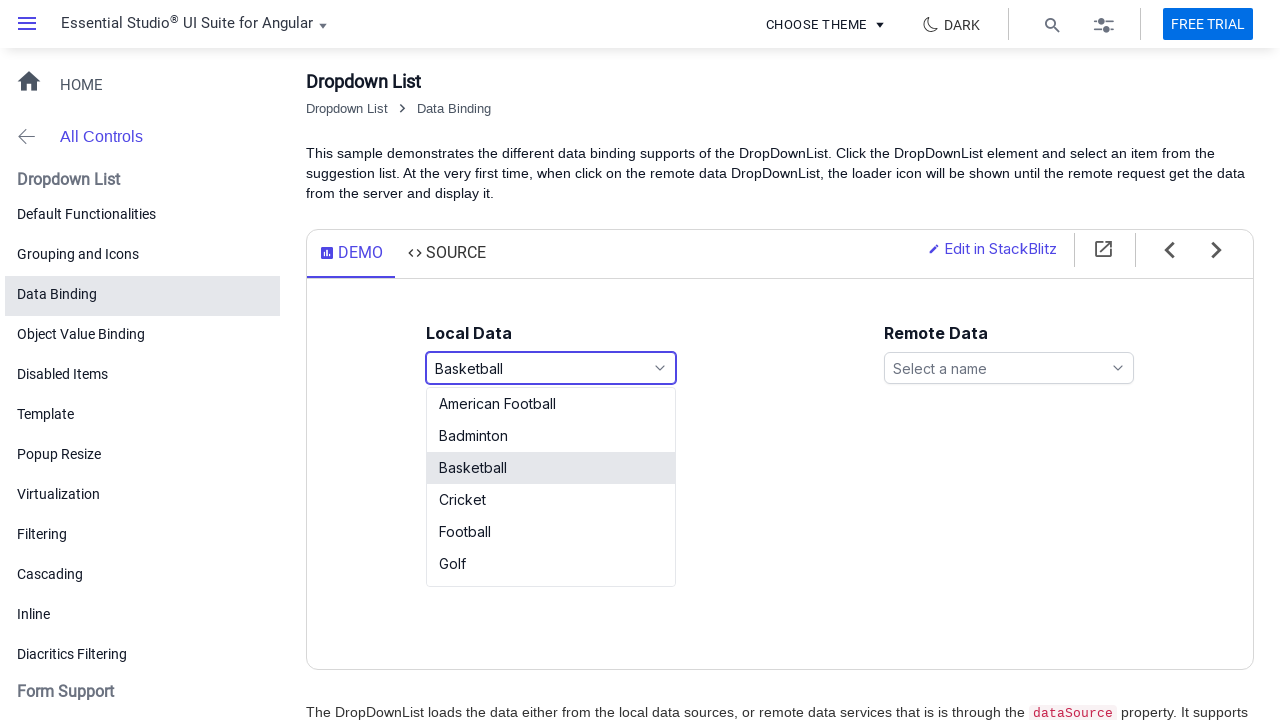

Selected 'Football' from dropdown at (551, 532) on xpath=//ul[@id='games_options']/li[text()='Football']
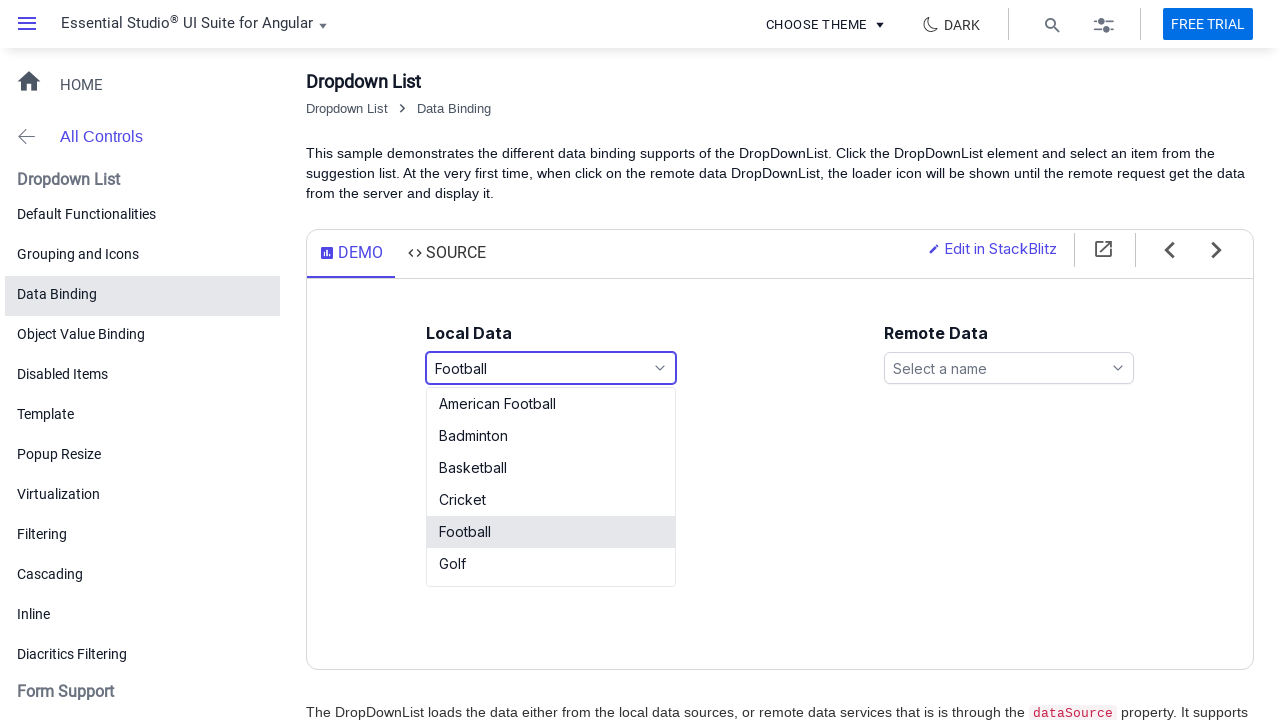

Clicked on games dropdown to open it at (551, 368) on xpath=//ejs-dropdownlist[@id='games']
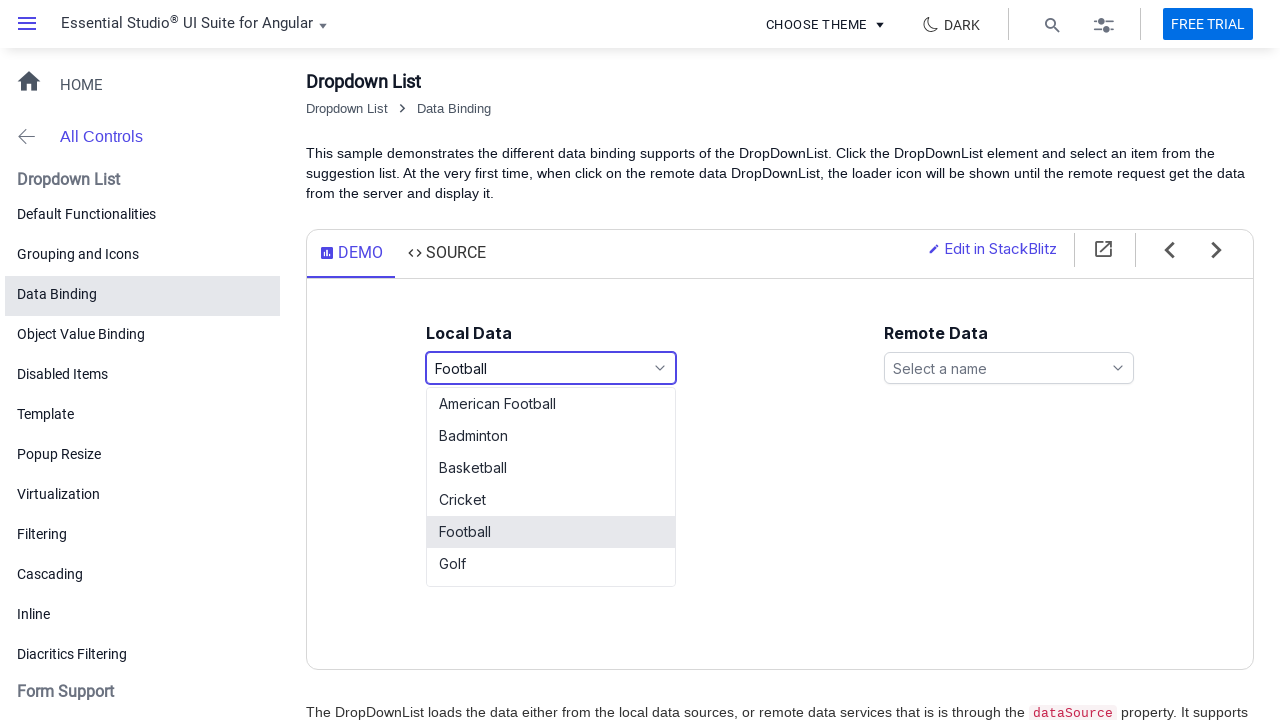

Waited for dropdown options to appear
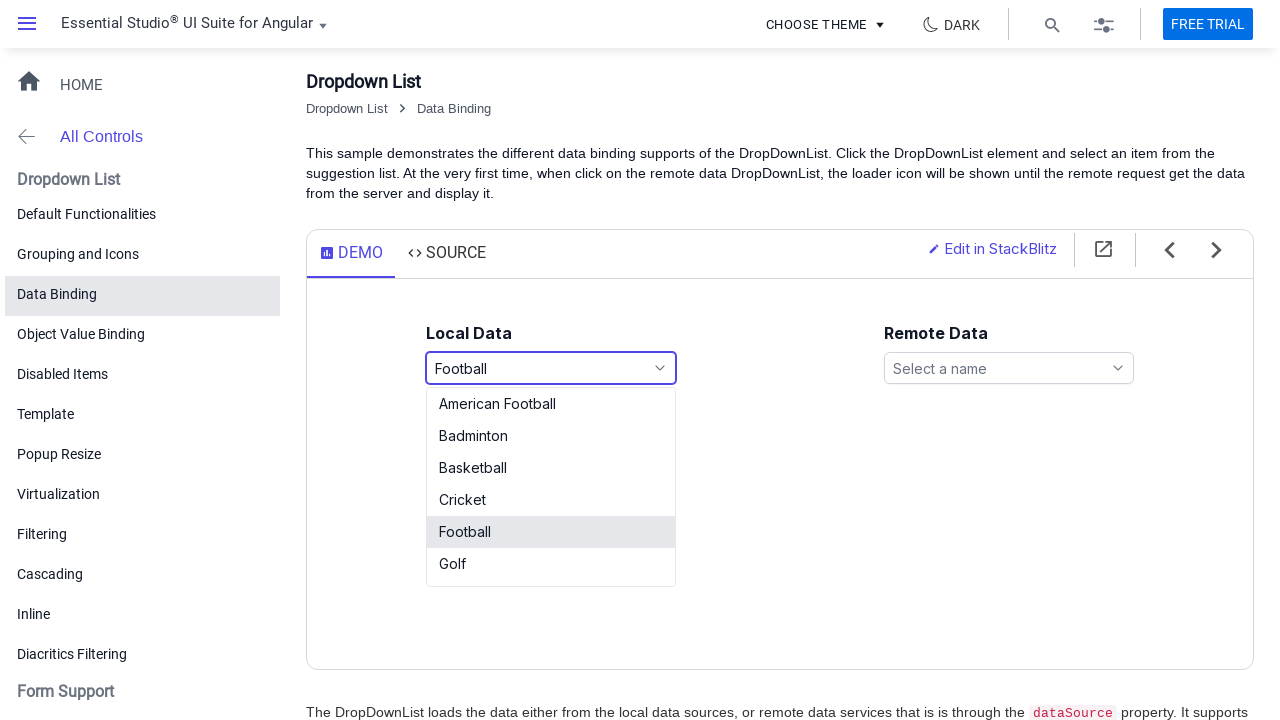

Selected 'Tennis' from dropdown at (551, 570) on xpath=//ul[@id='games_options']/li[text()='Tennis']
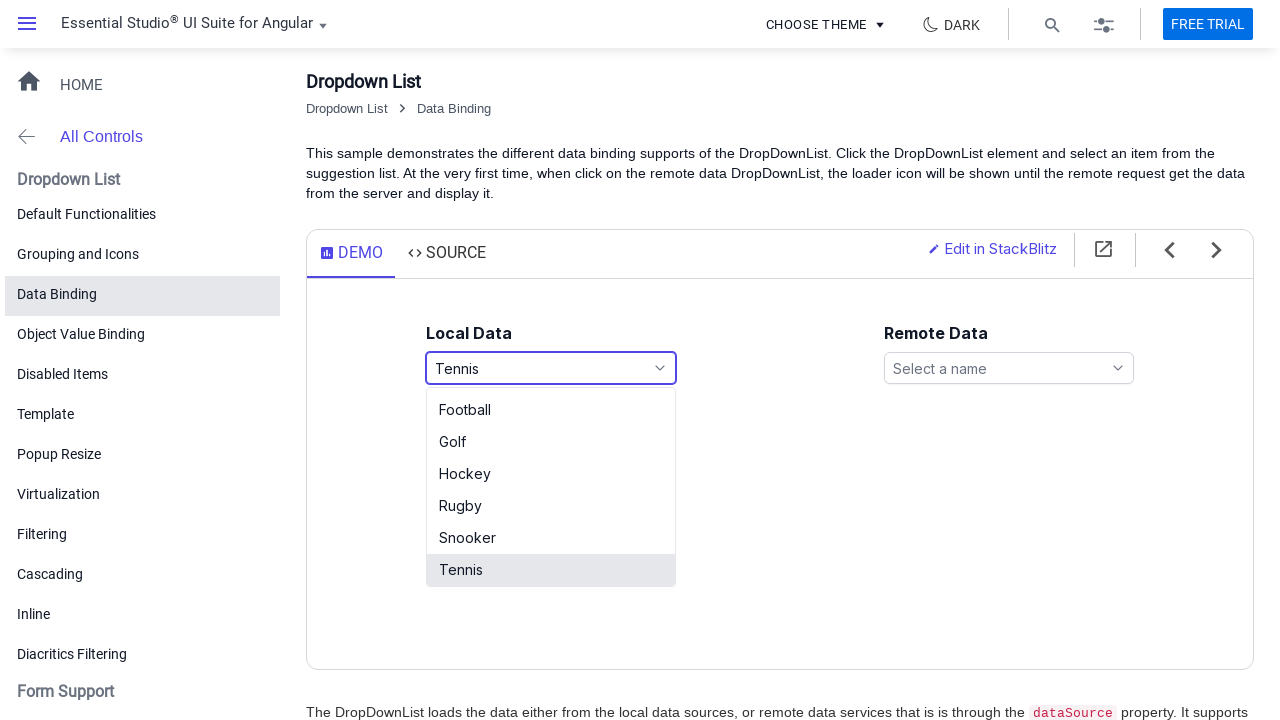

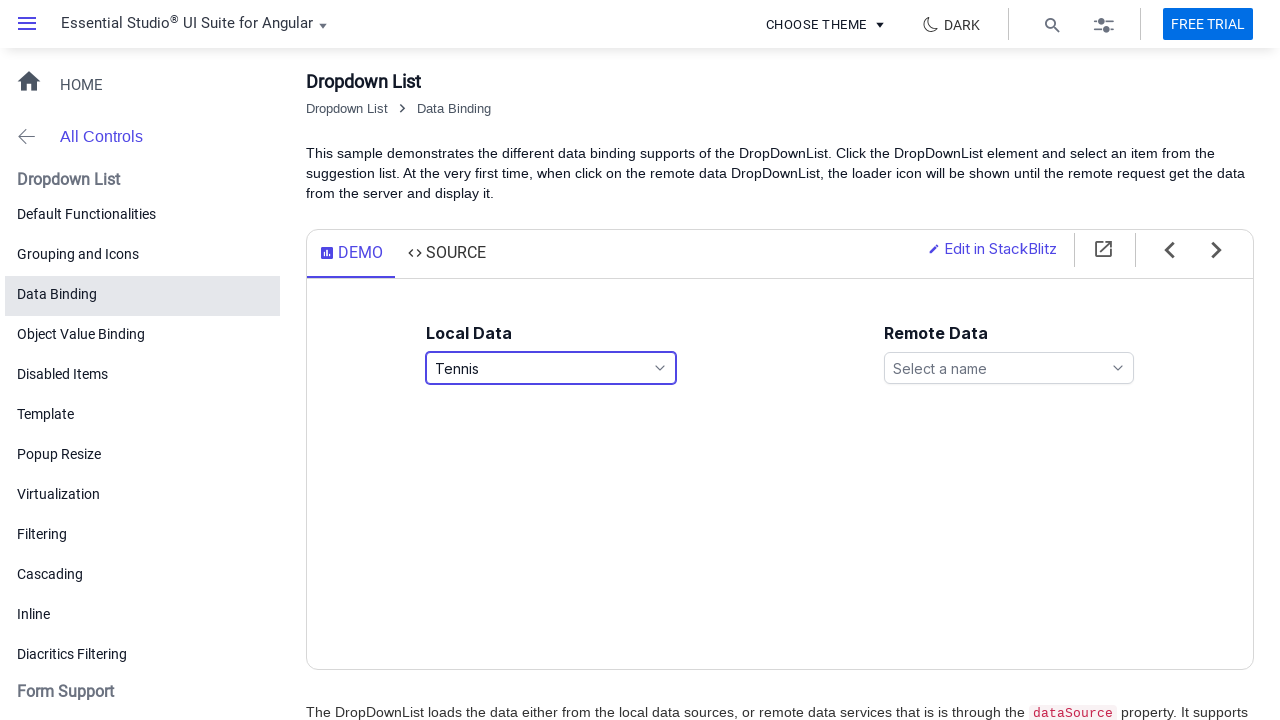